Tests dynamic content loading by clicking a start button and waiting for hidden content to become visible, then verifying the loaded text element appears.

Starting URL: https://the-internet.herokuapp.com/dynamic_loading/1

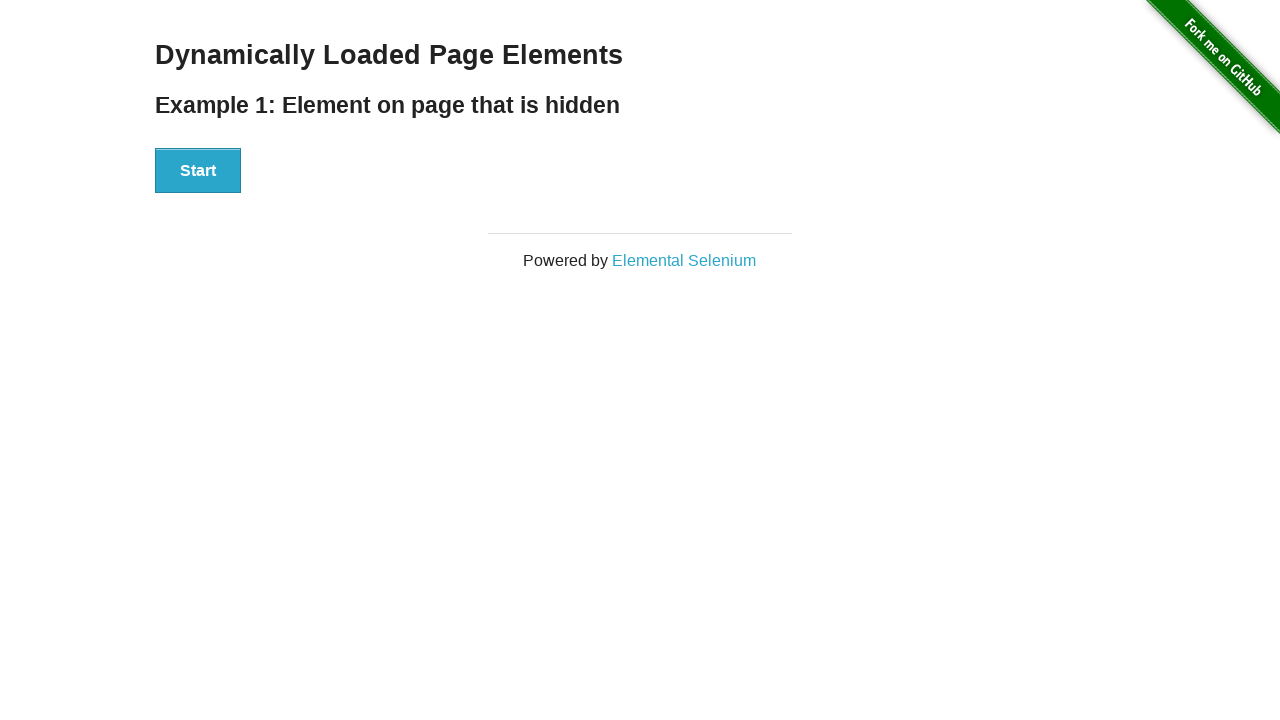

Clicked start button to trigger dynamic content loading at (198, 171) on #start button
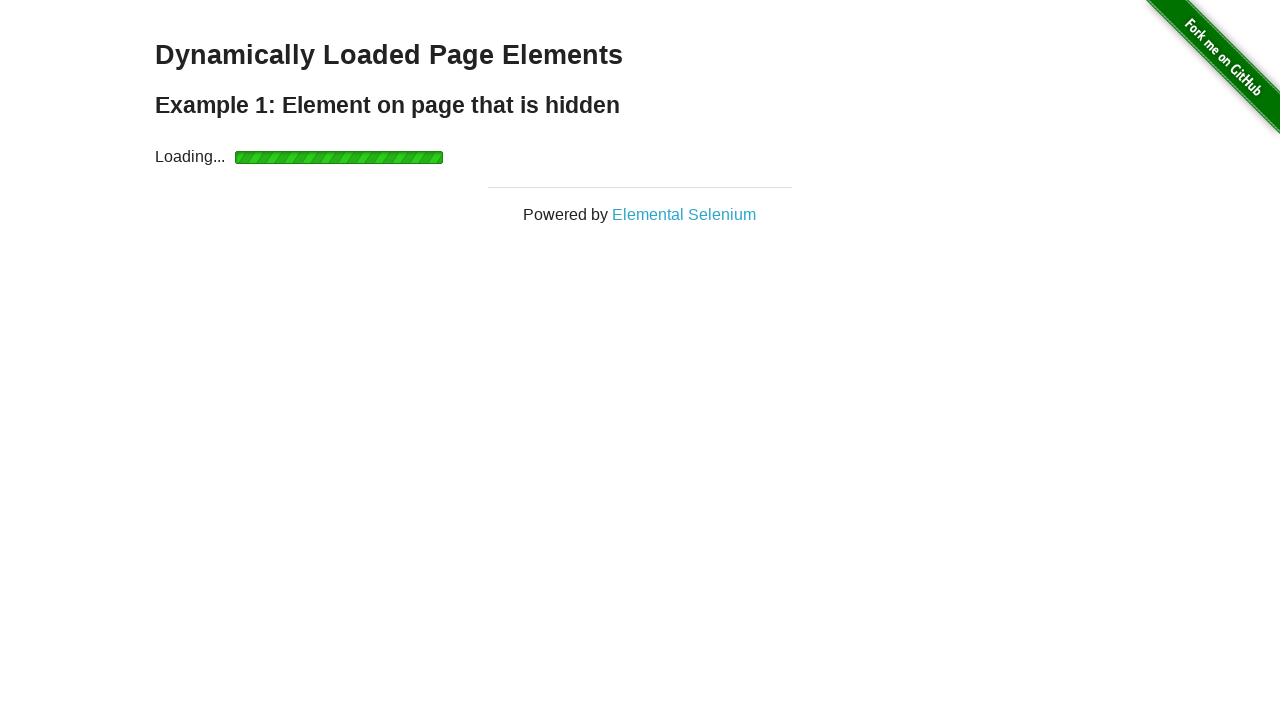

Waited for hidden content to become visible
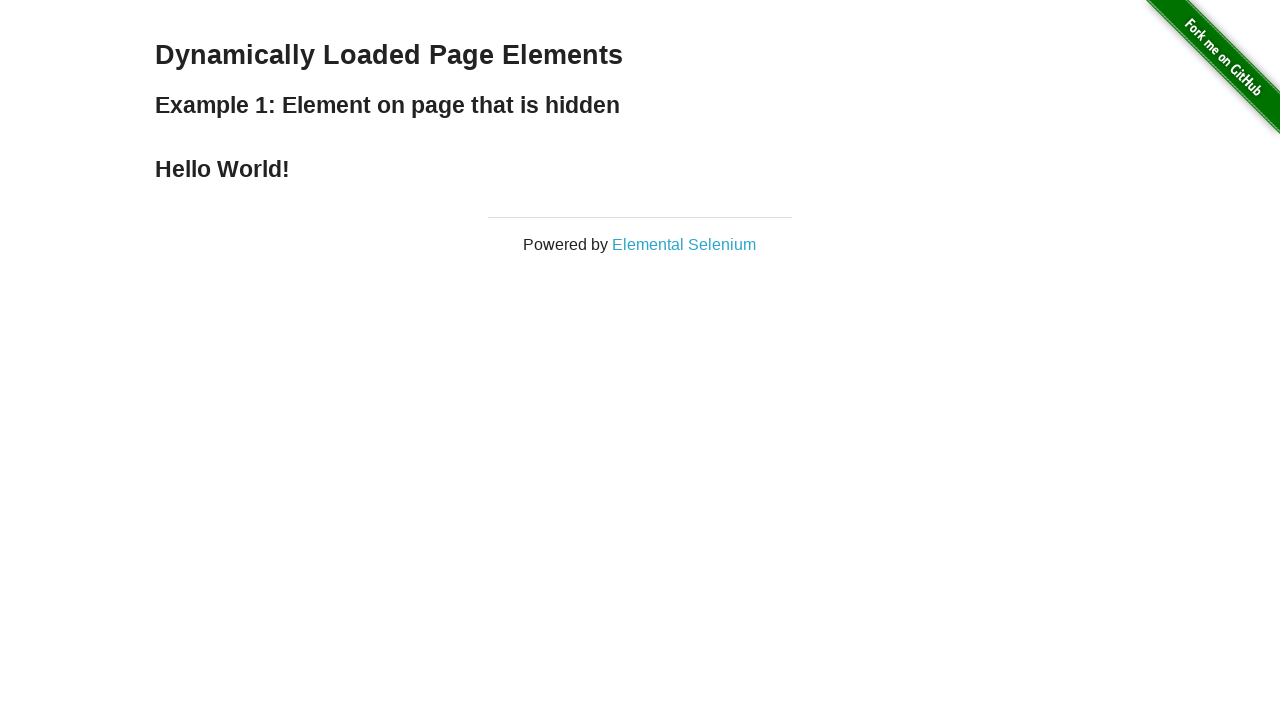

Retrieved loaded text element: 'Hello World!'
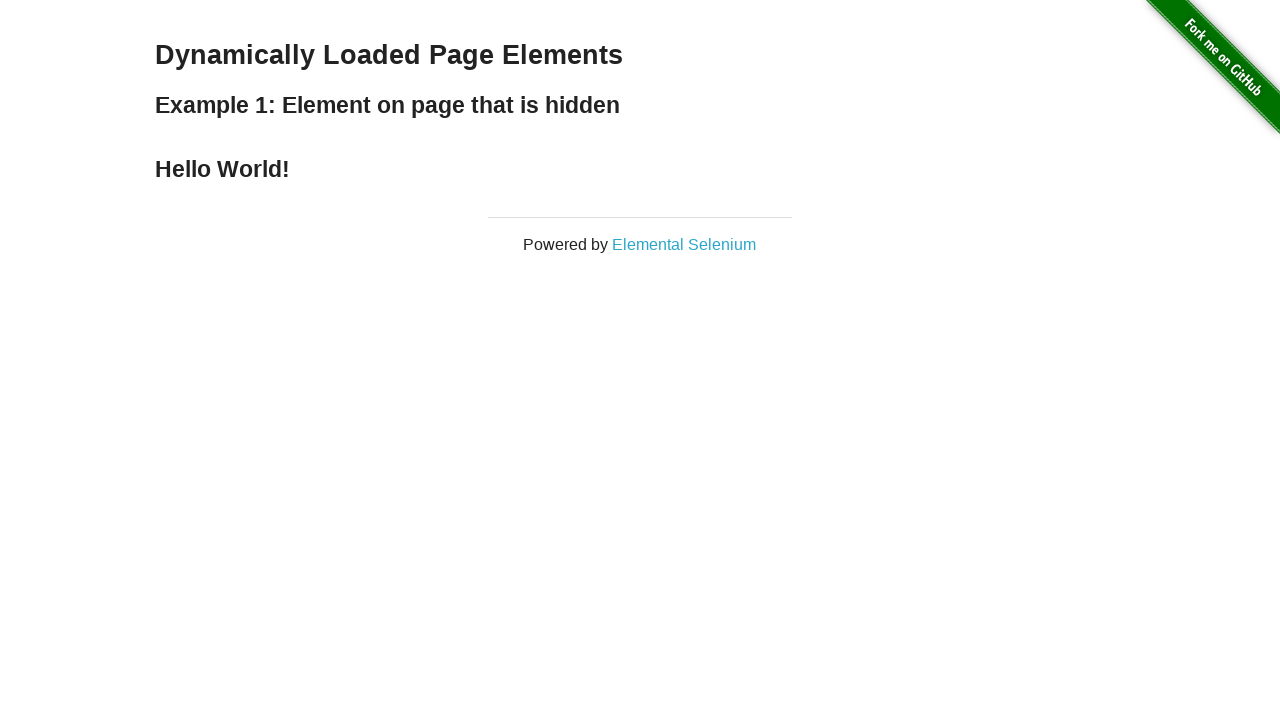

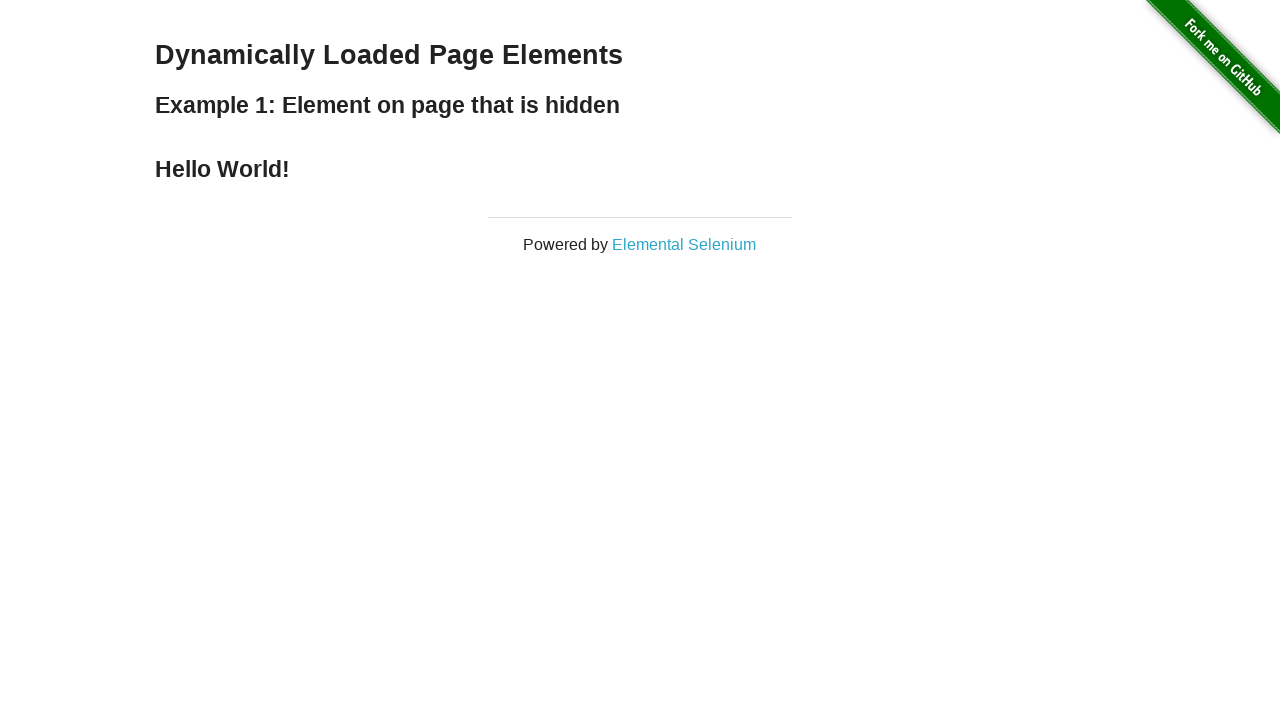